Tests radio button functionality by selecting various options including browser preference, city, and age group

Starting URL: https://www.leafground.com/radio.xhtml

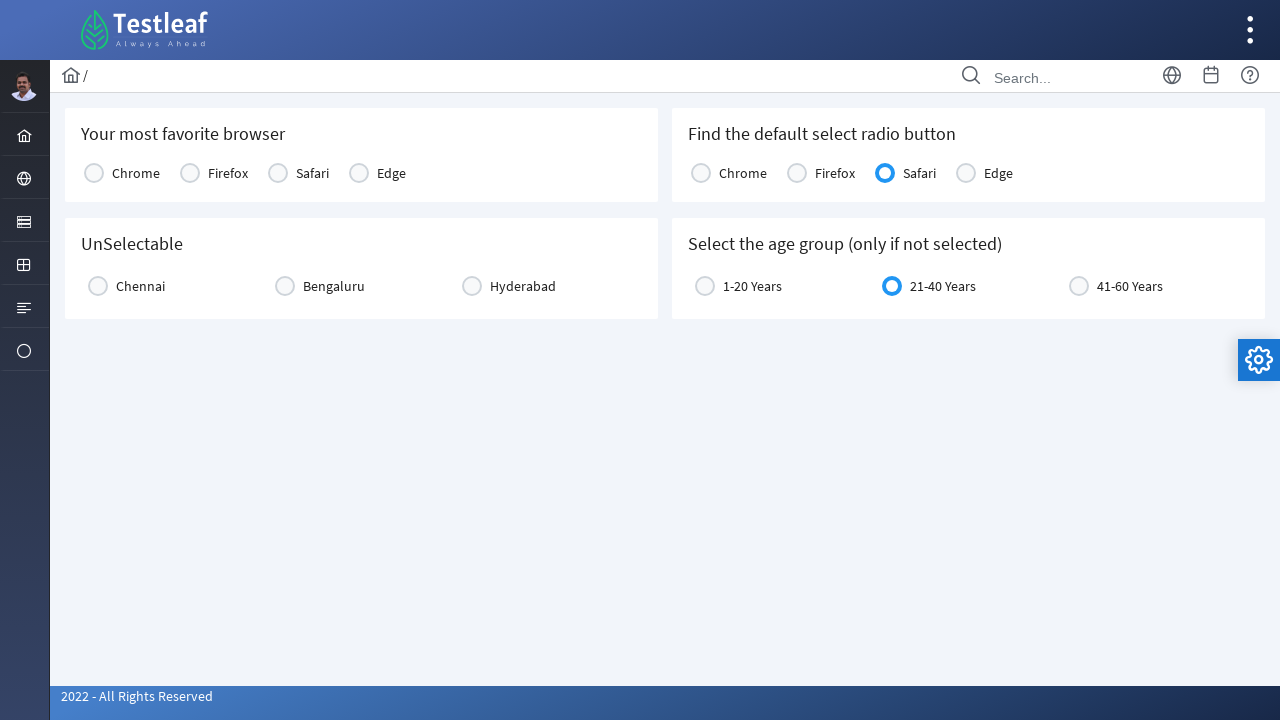

Selected Chrome as favorite browser at (136, 173) on xpath=(//label[text()='Chrome'])[1]
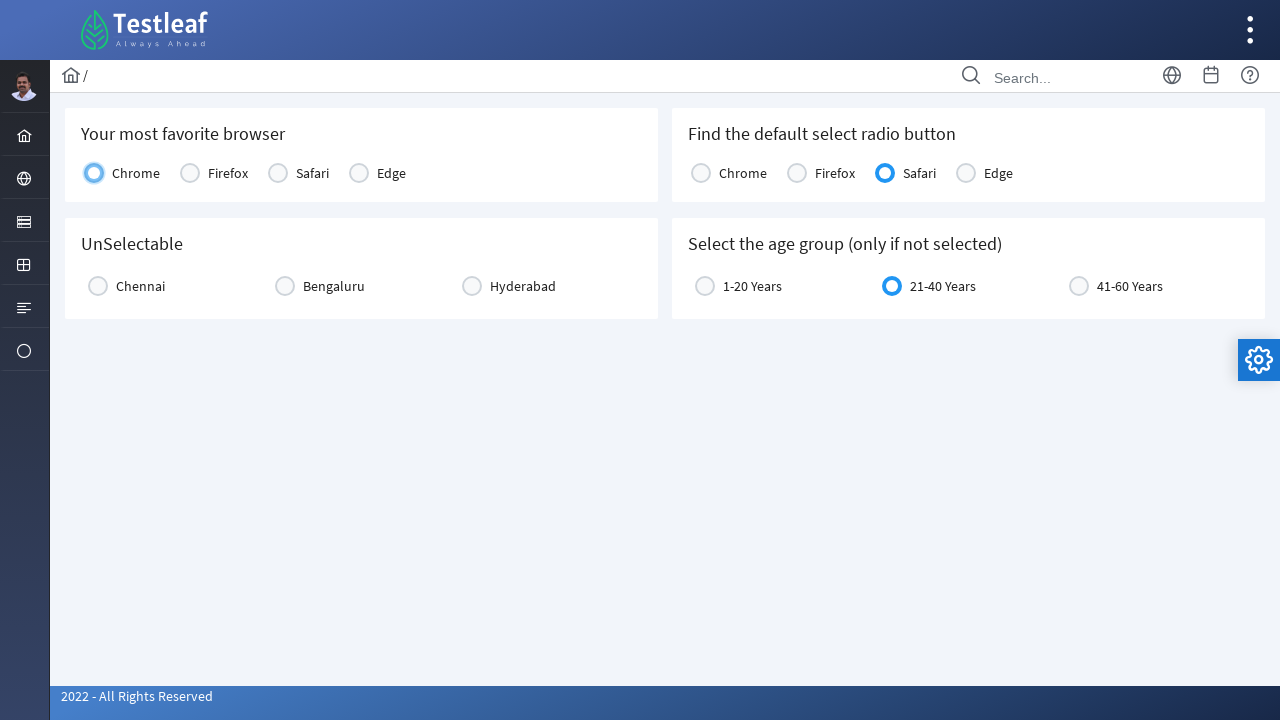

Selected Chennai as city at (140, 286) on xpath=(//label[text()='Chennai'])[1]
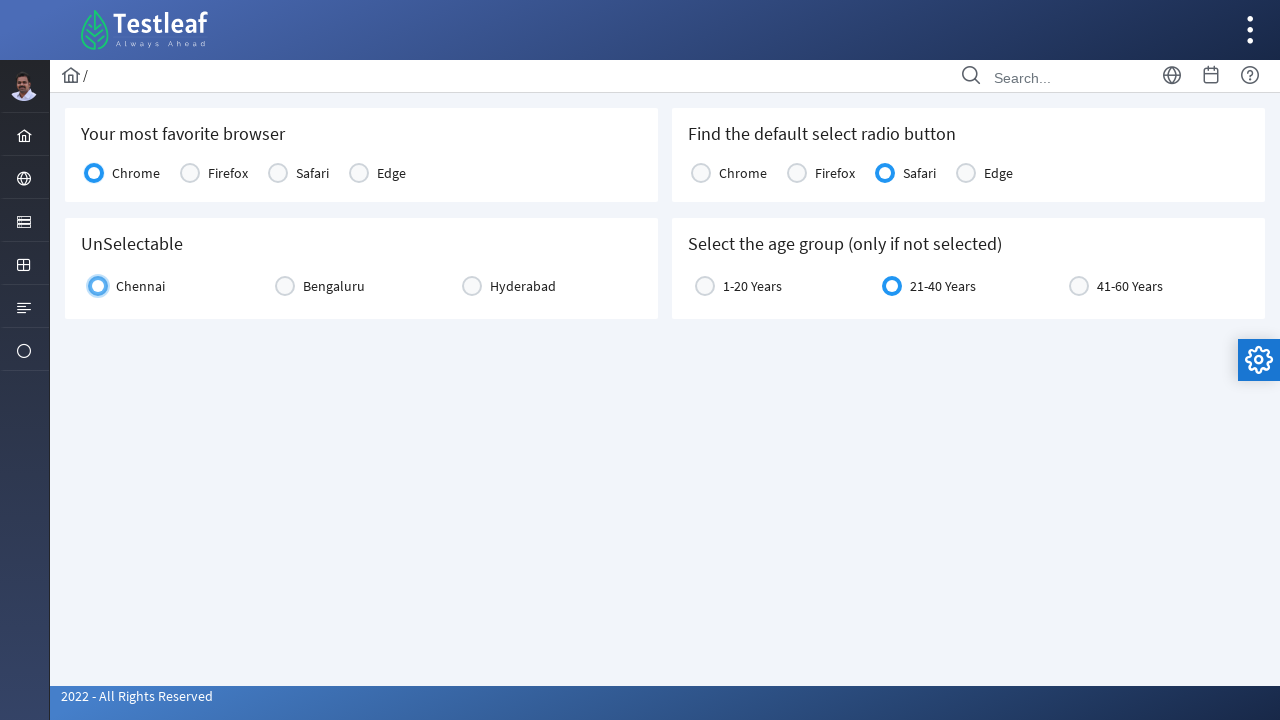

Selected Chrome in second radio group at (743, 173) on xpath=(//label[text()='Chrome'])[2]
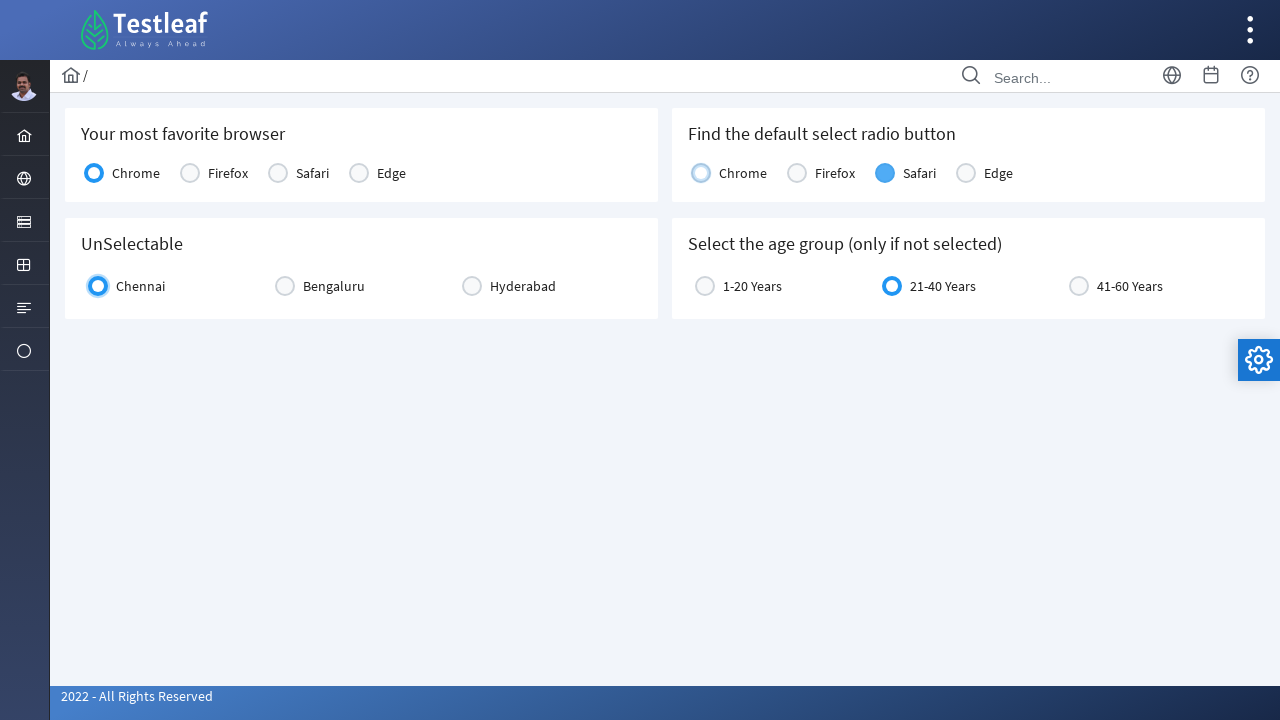

Selected age group 21-40 Years at (943, 286) on xpath=//label[text()='21-40 Years']
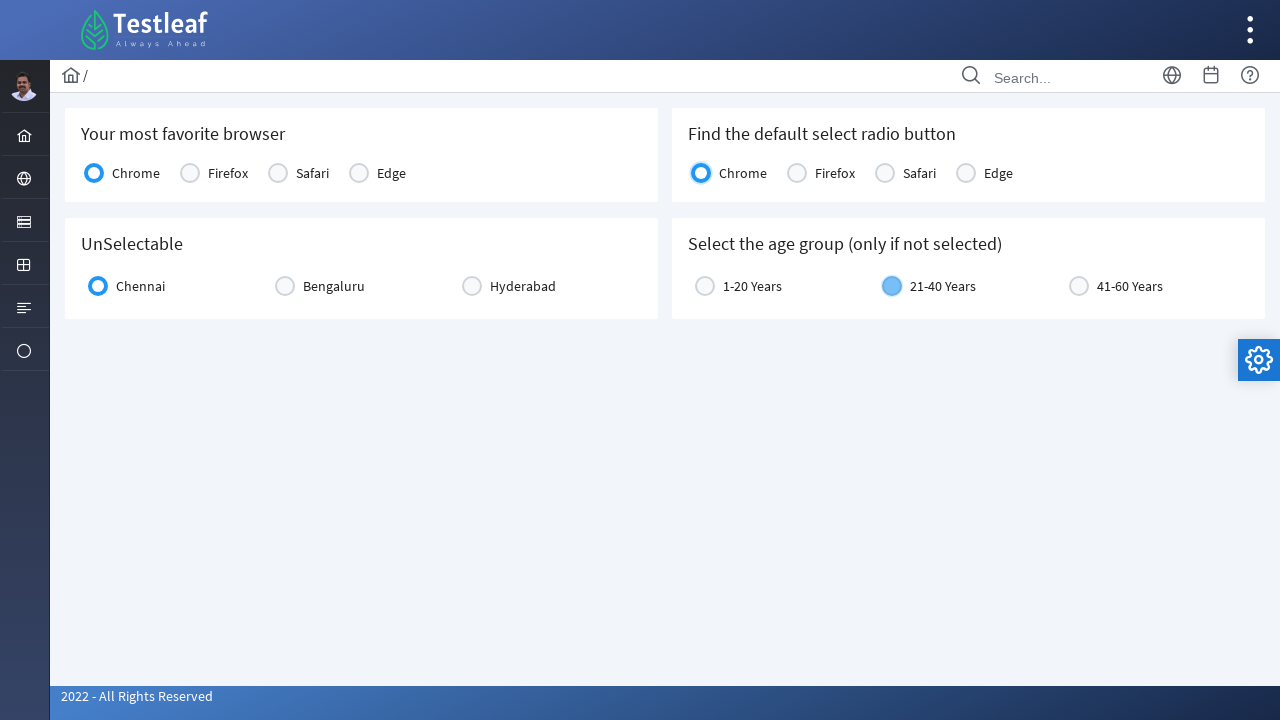

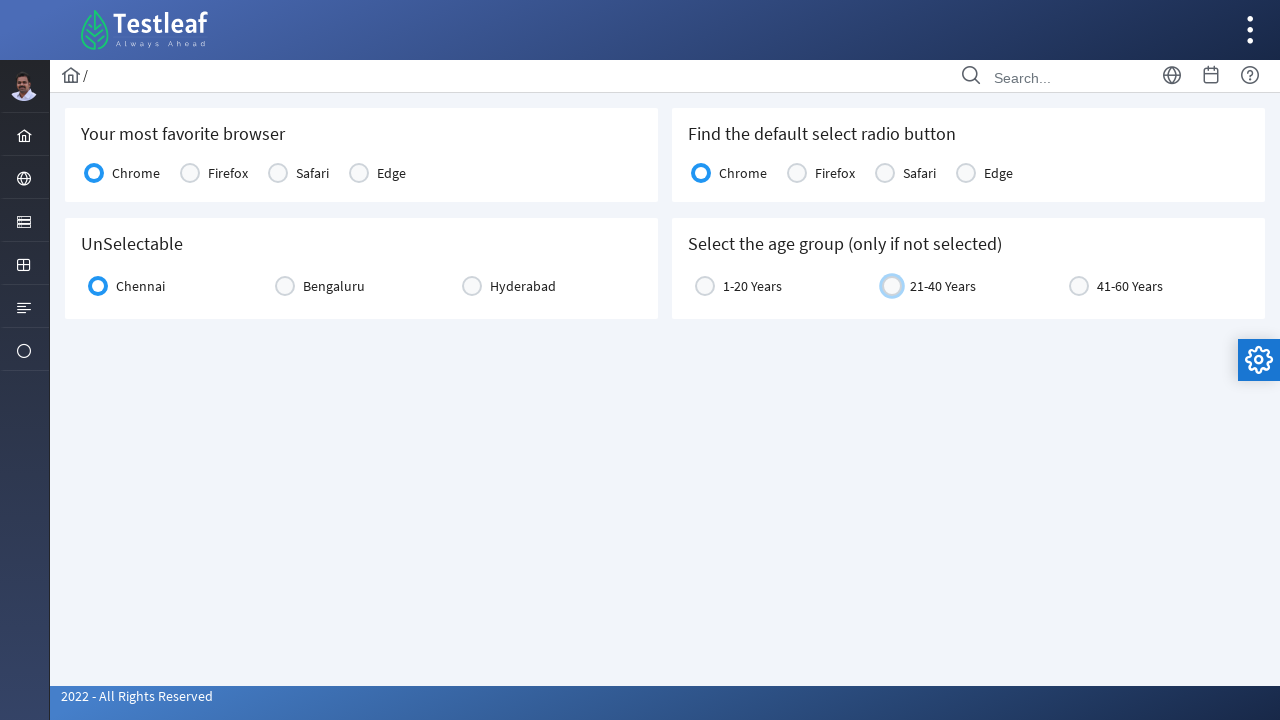